Tests key presses by pressing Enter key and verifying the result message

Starting URL: http://the-internet.herokuapp.com/key_presses

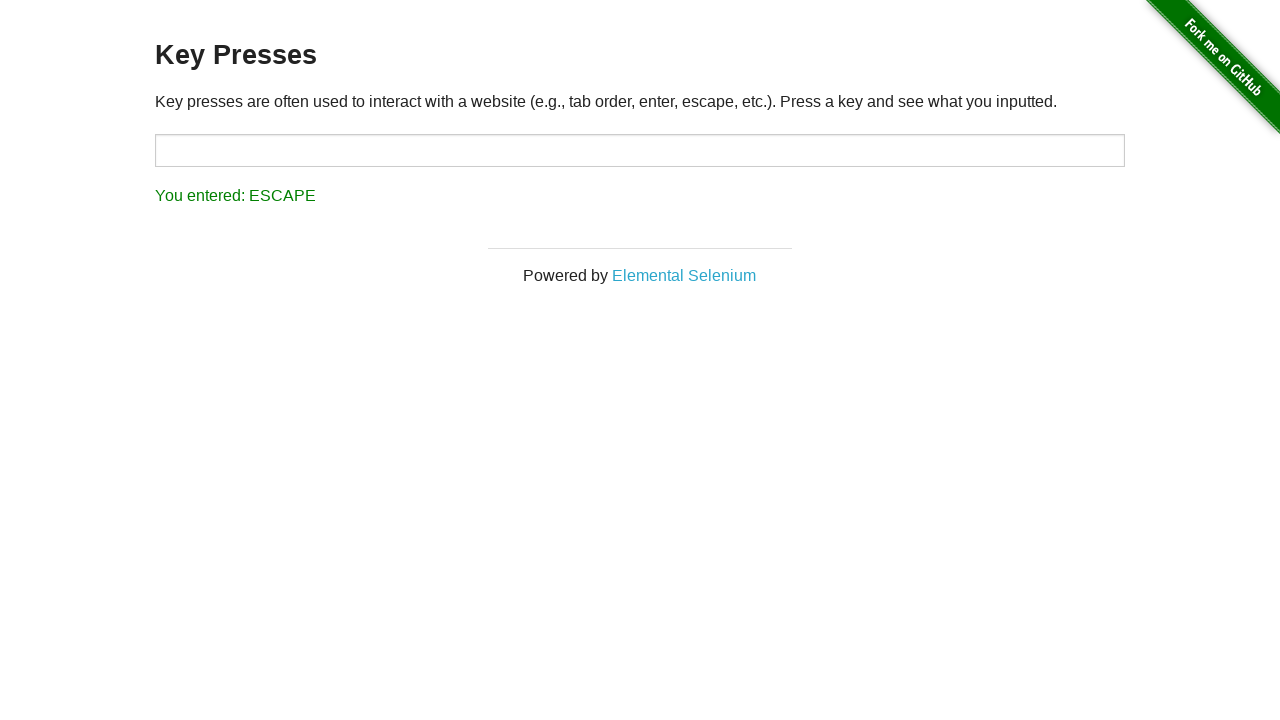

Example area loaded
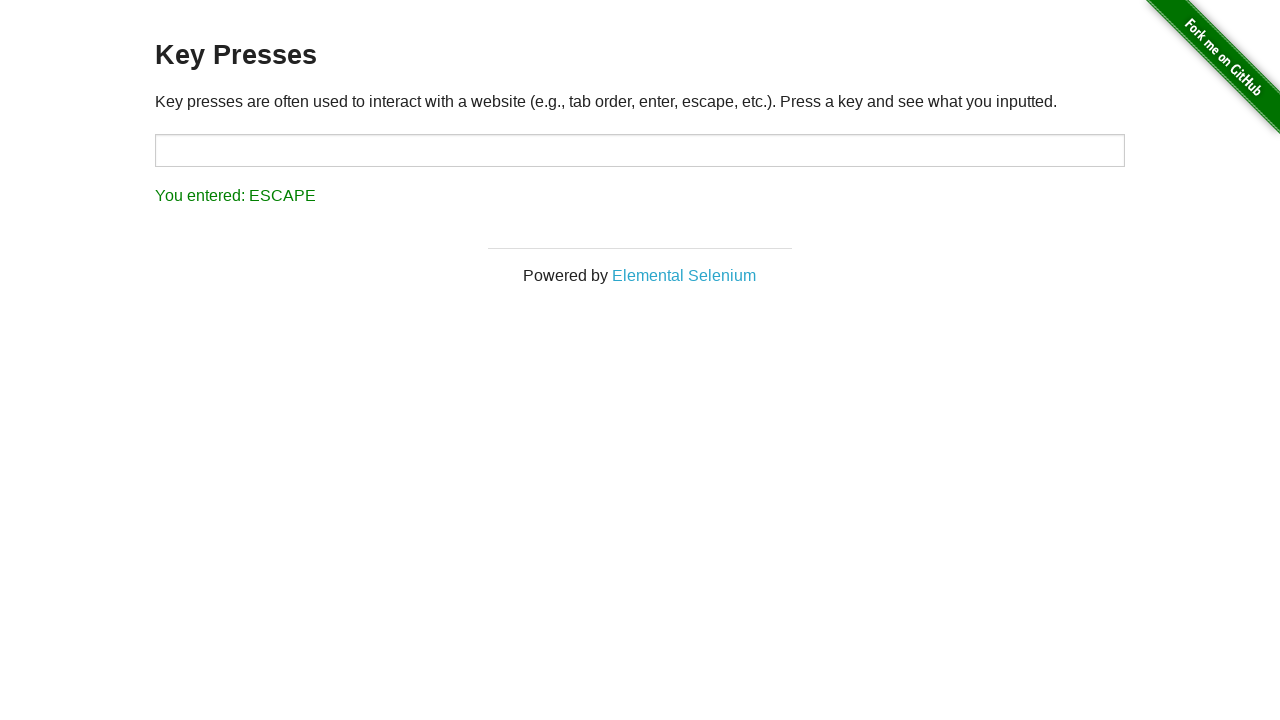

Pressed Enter key
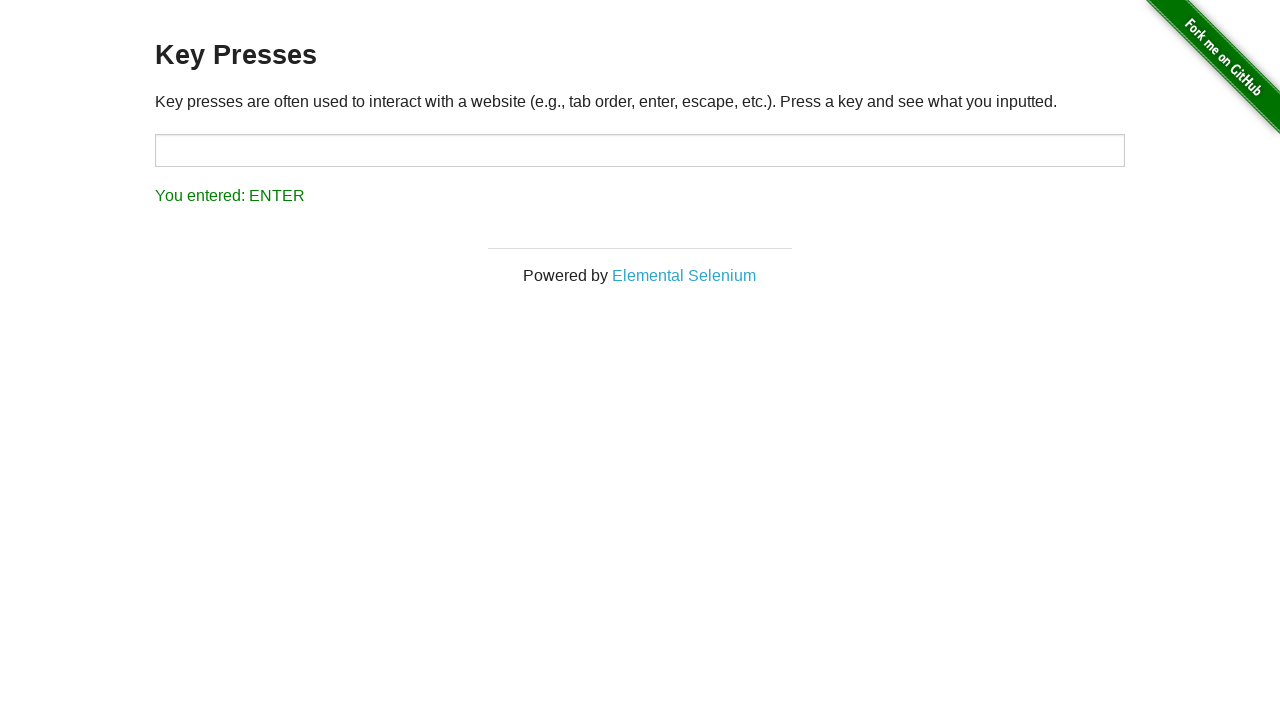

Result message appeared after pressing Enter
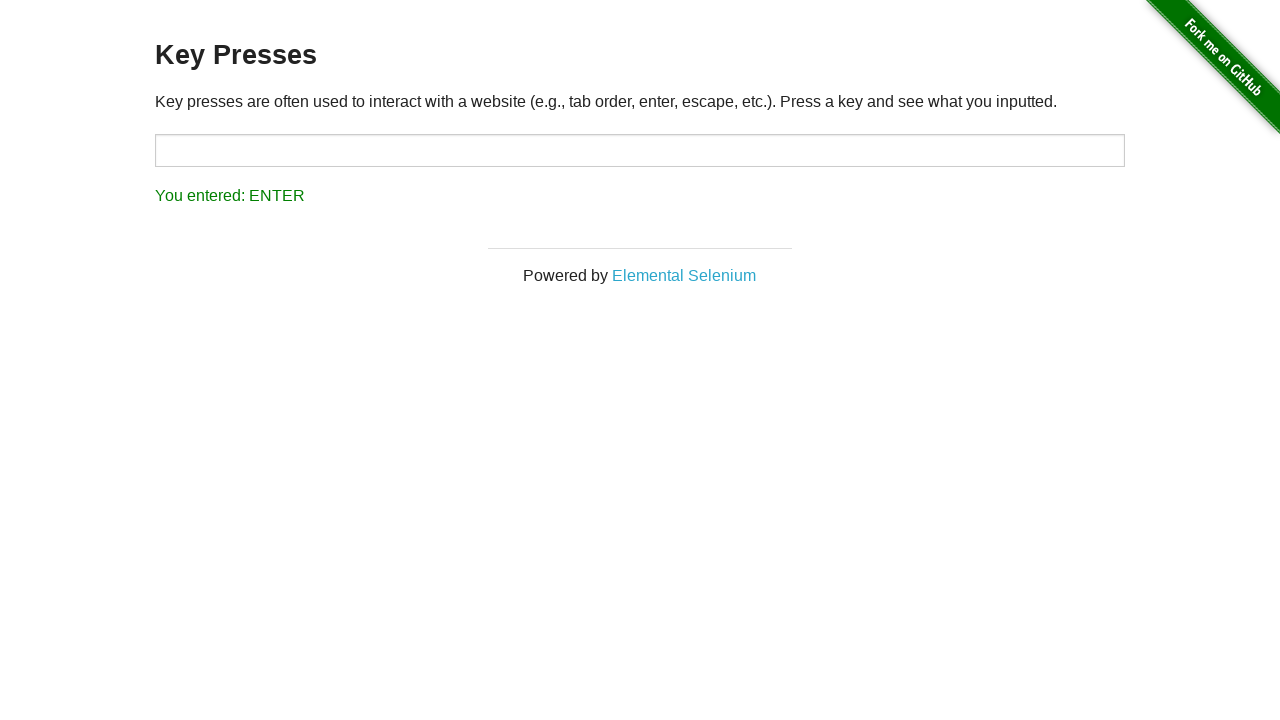

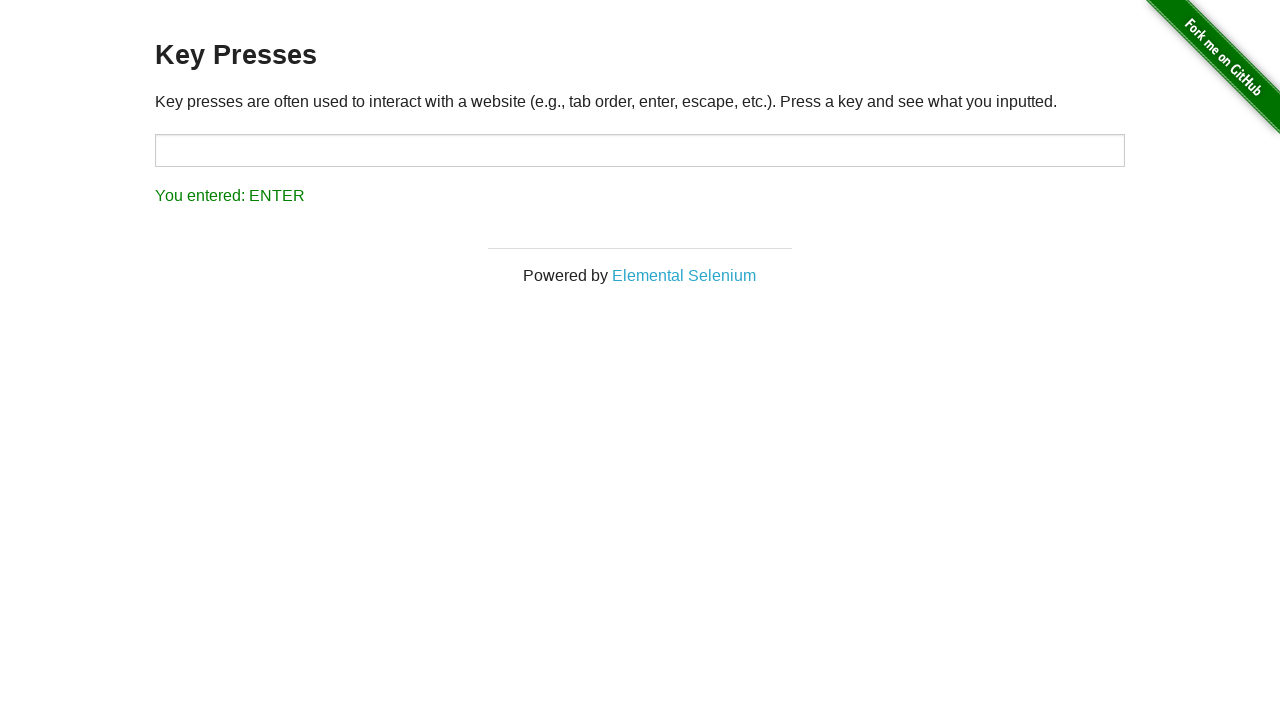